Verifies that the Visa payment logo is displayed on the page

Starting URL: https://www.mts.by/

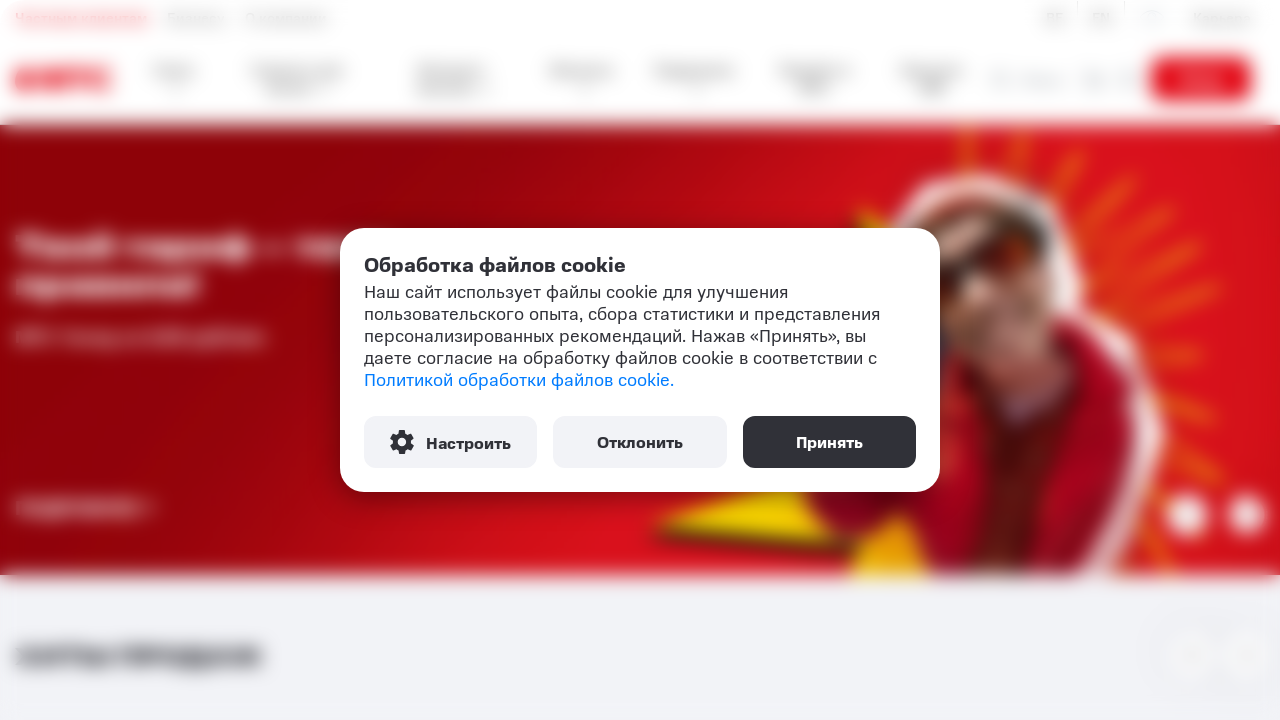

Located Visa logo image element
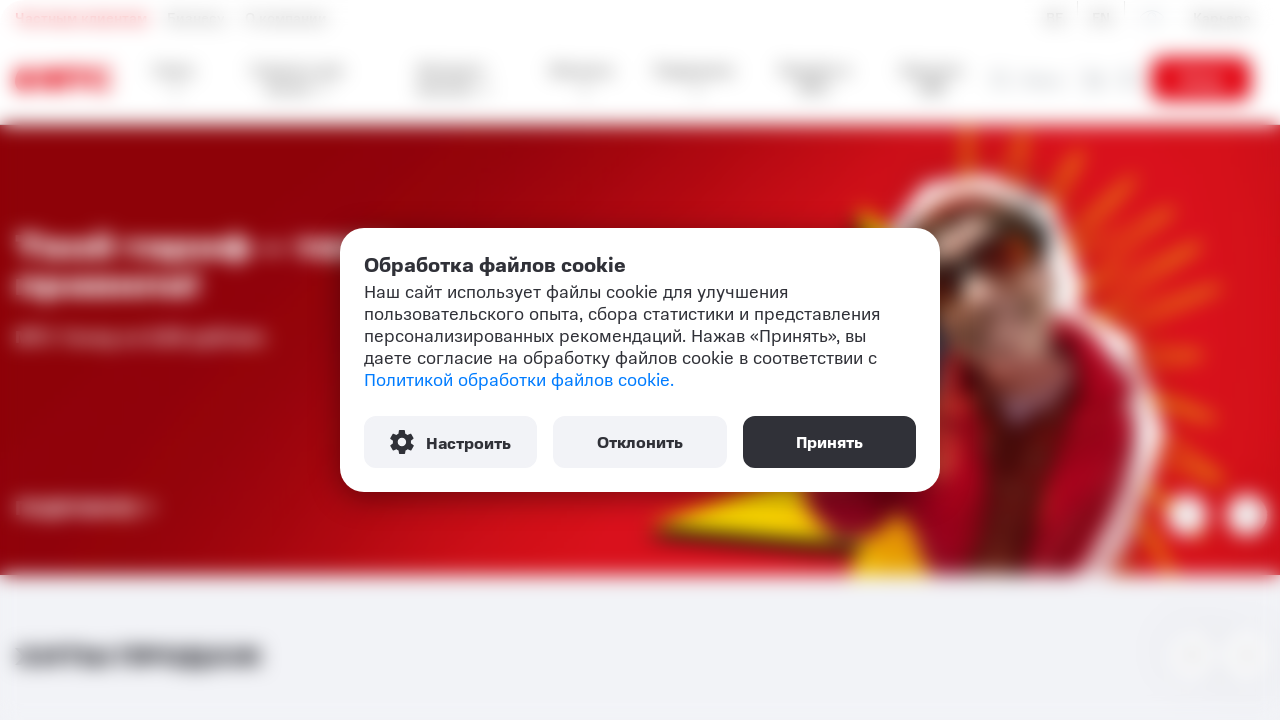

Visa logo element is visible and ready
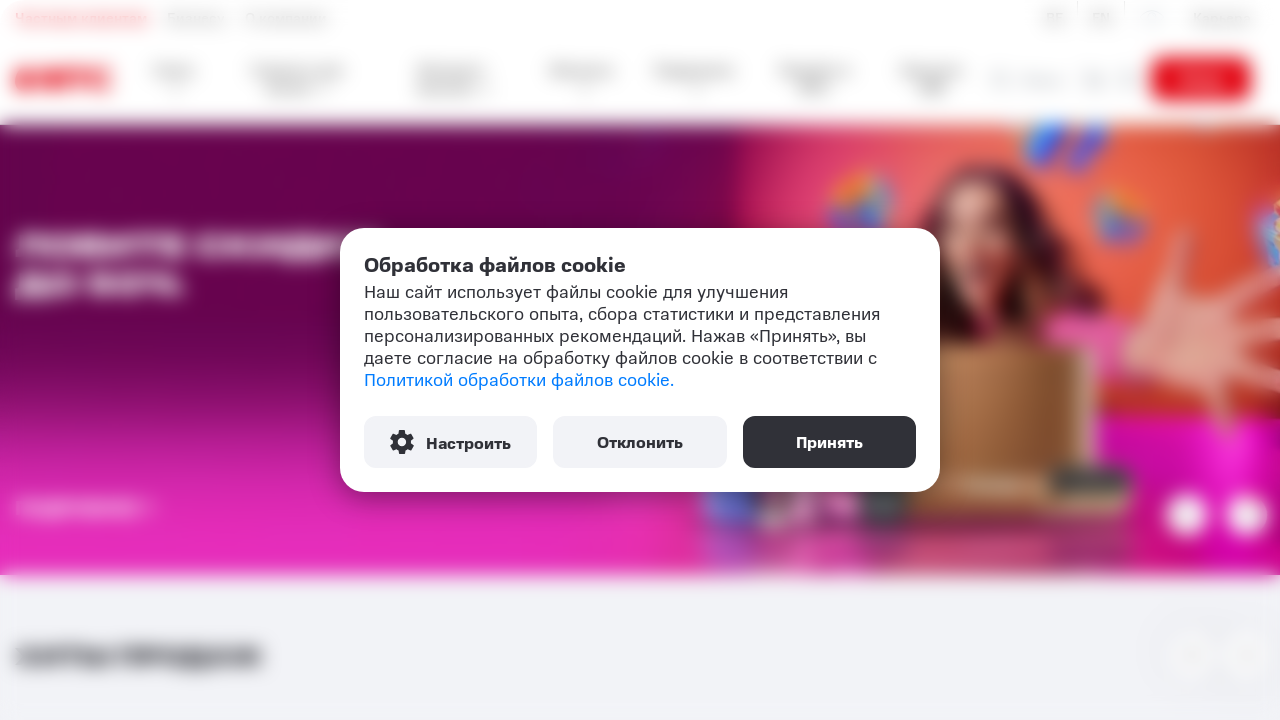

Verified Visa logo has correct alt attribute 'Visa'
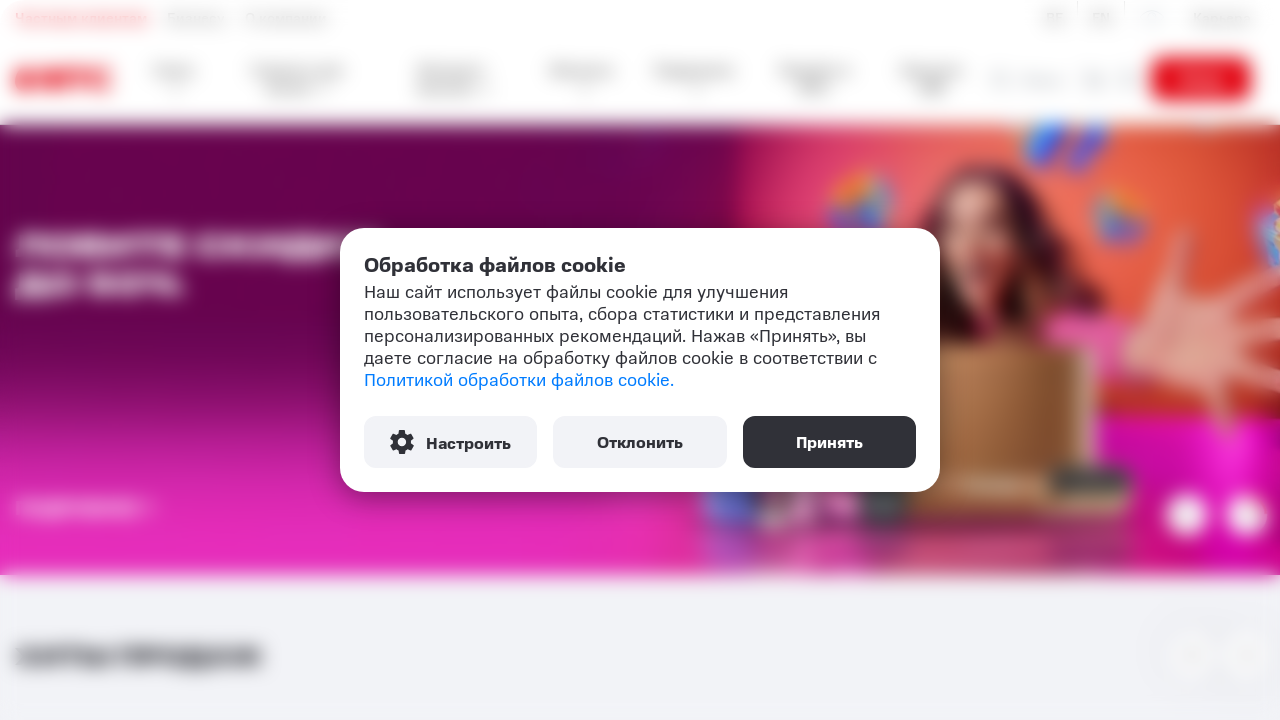

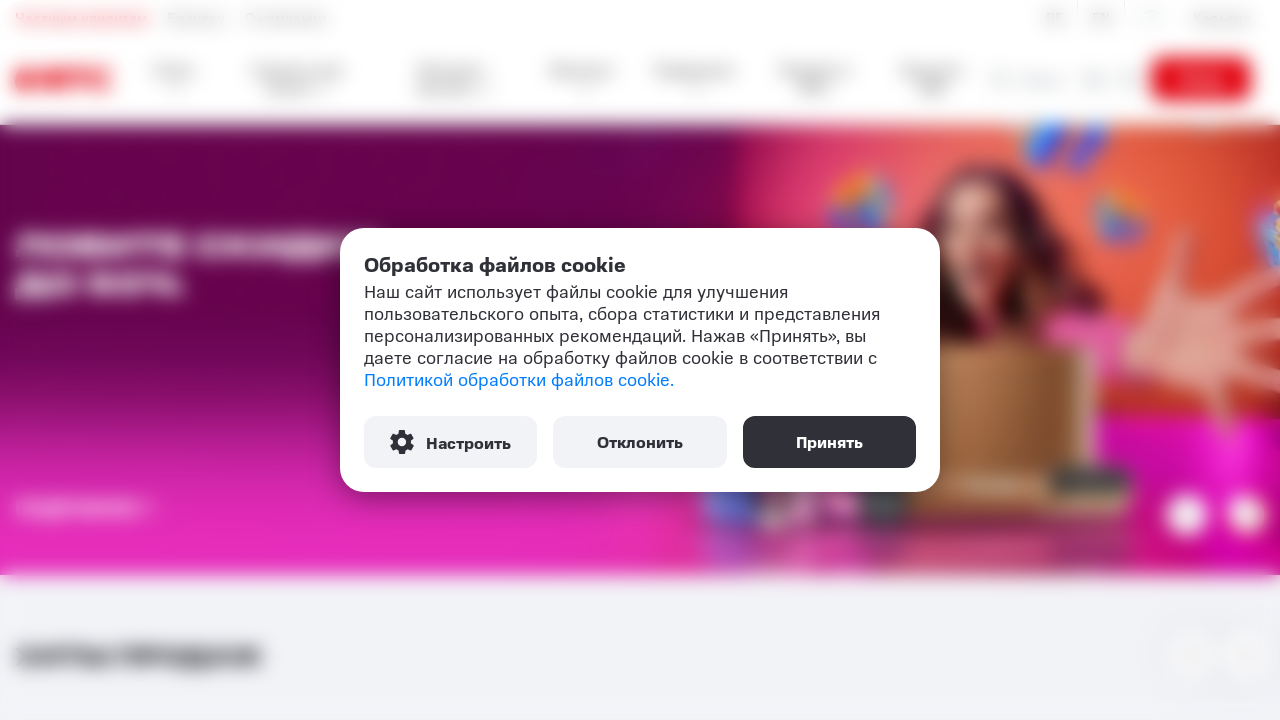